Tests dynamic XPath with OR condition by locating and filling a name input field using alternative attribute conditions

Starting URL: https://www.tutorialspoint.com/selenium/practice/selenium_automation_practice.php

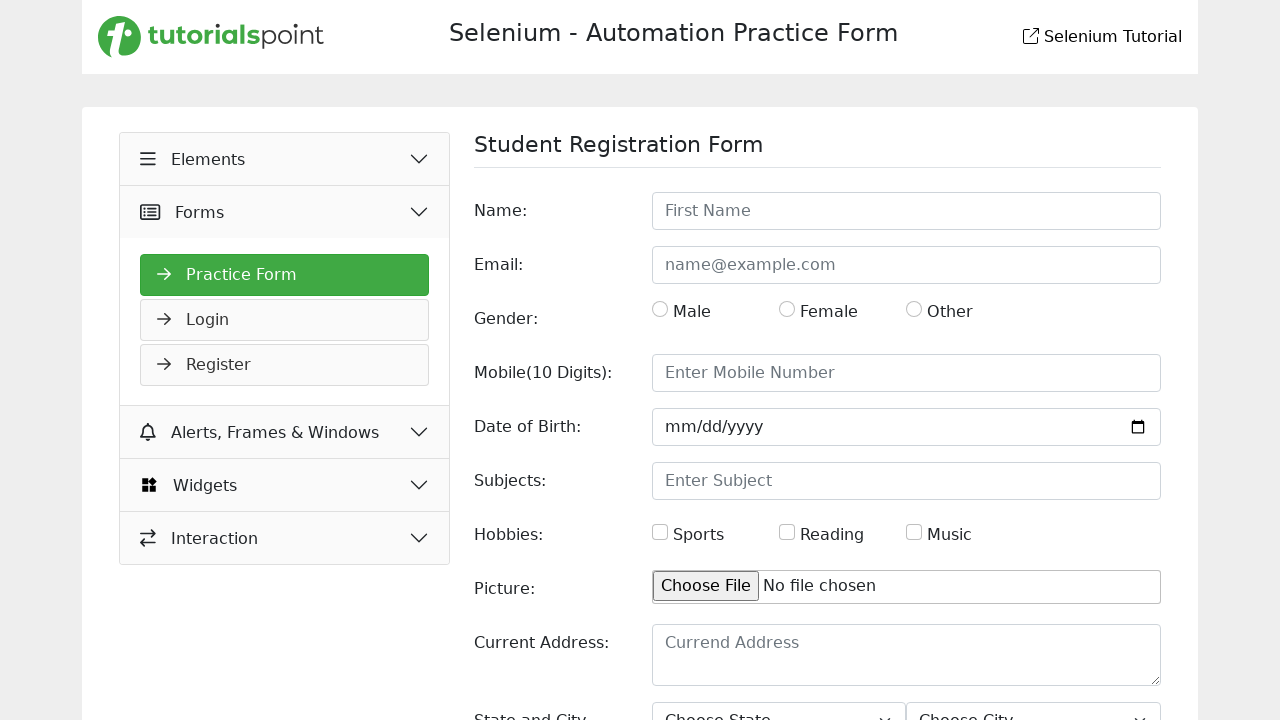

Navigated to Selenium practice page
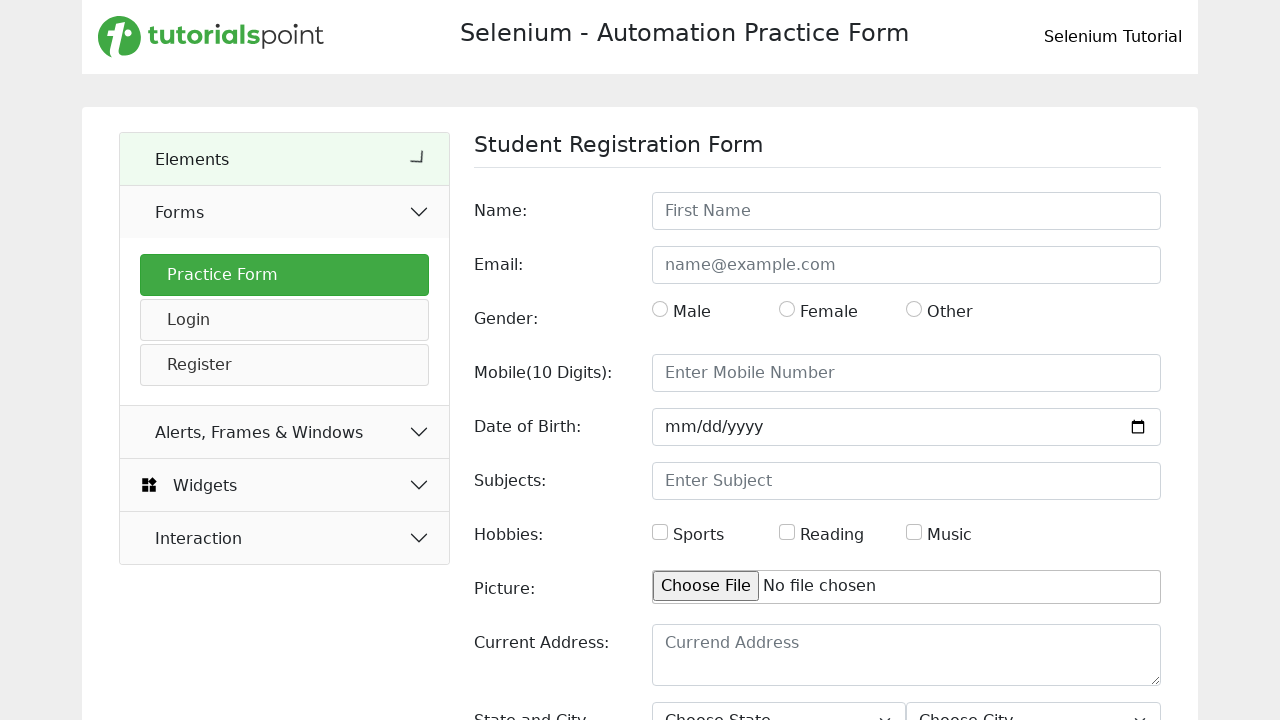

Located name input field using XPath with OR condition and filled with 'Robert' on xpath=//*[contains(@id,'name') or @placeholder='First Name']
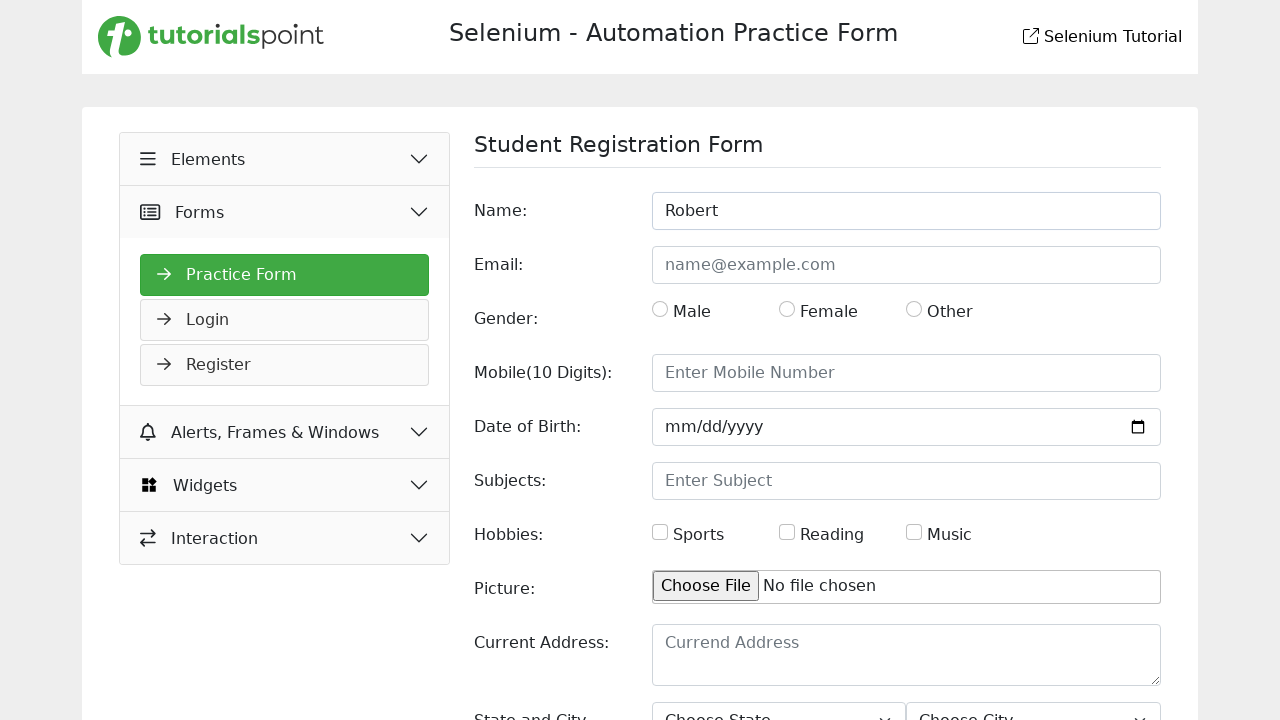

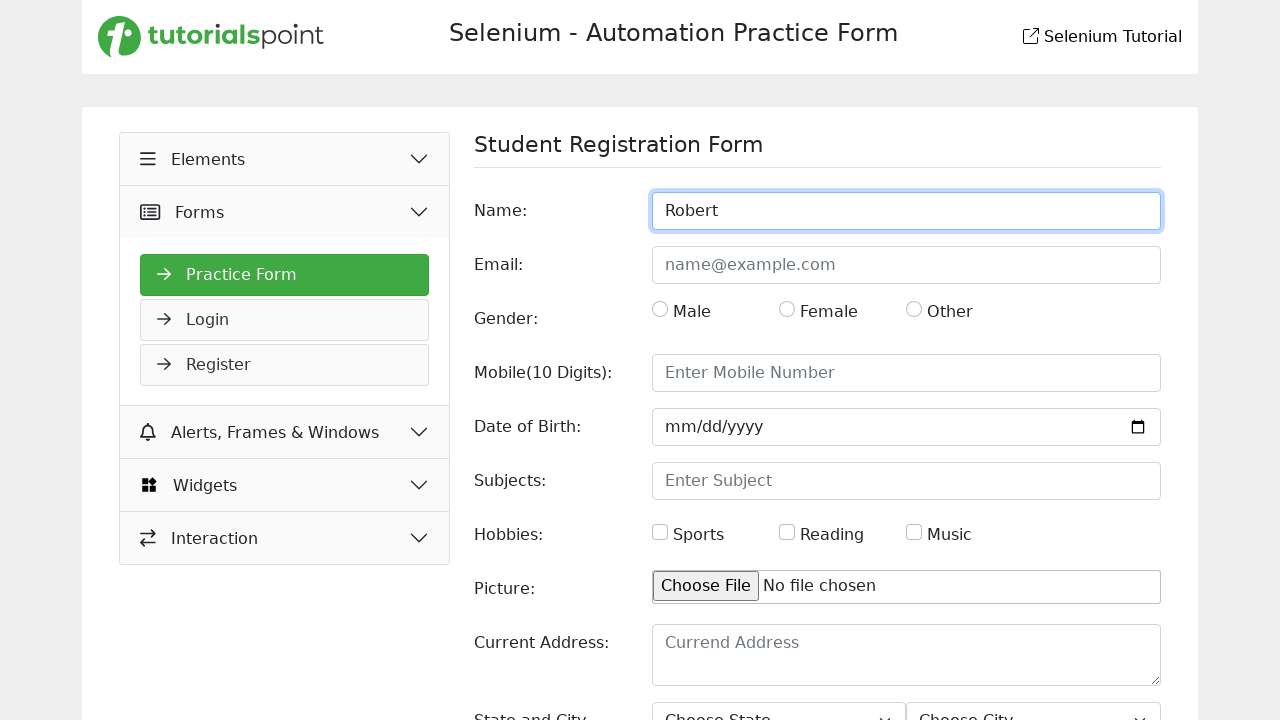